Tests scrolling behavior on a bot detection test page by scrolling down multiple times and then scrolling back up, simulating human-like browsing patterns.

Starting URL: https://bot.incolumitas.com/

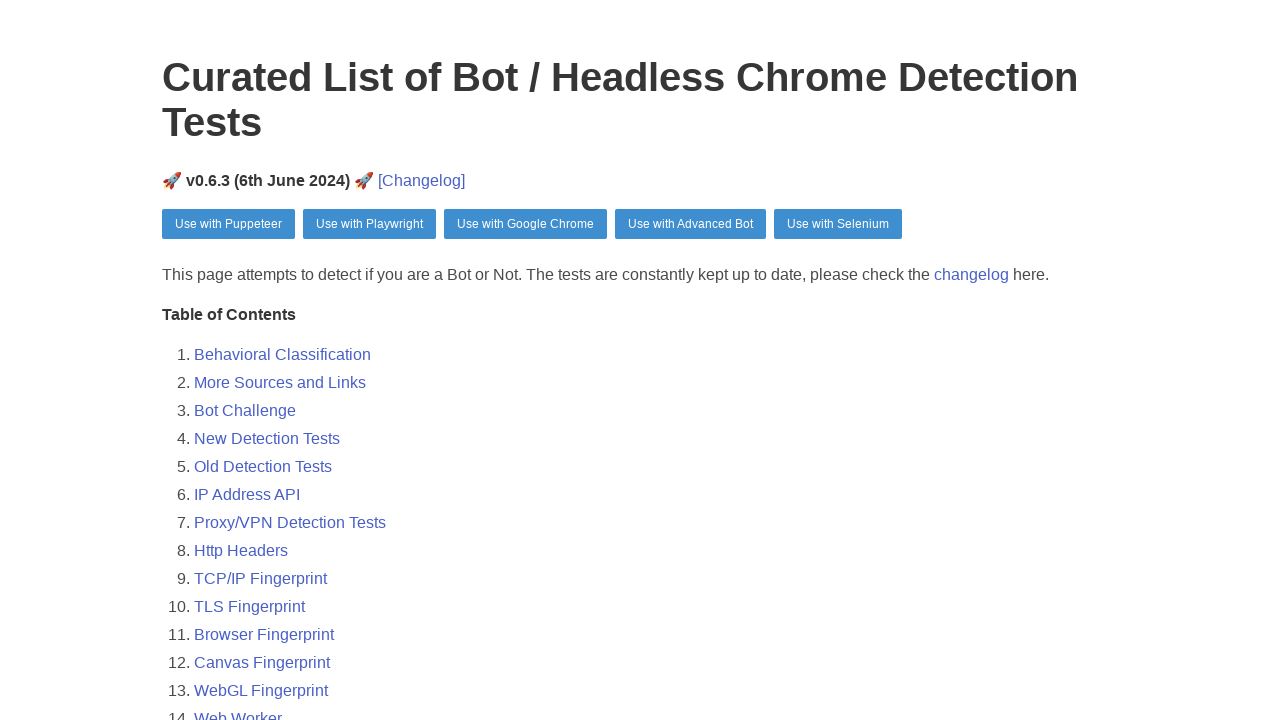

Page loaded and DOM content ready
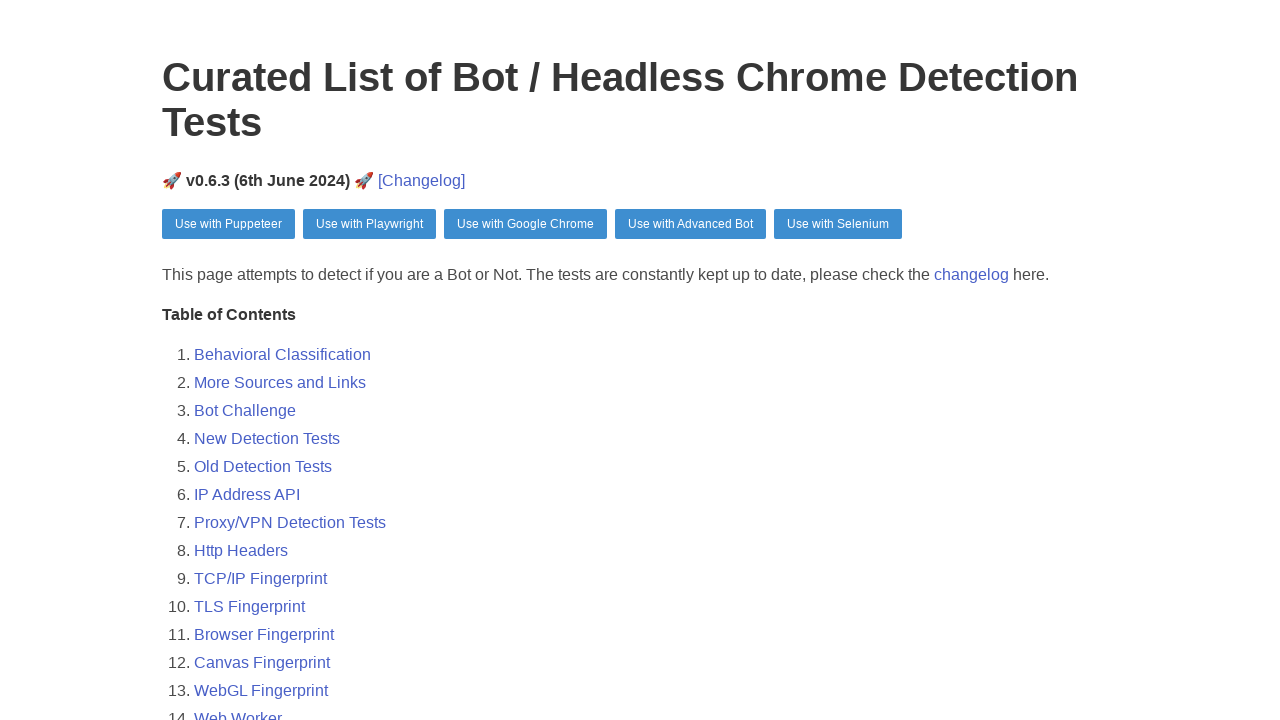

Scrolled down by 277 pixels
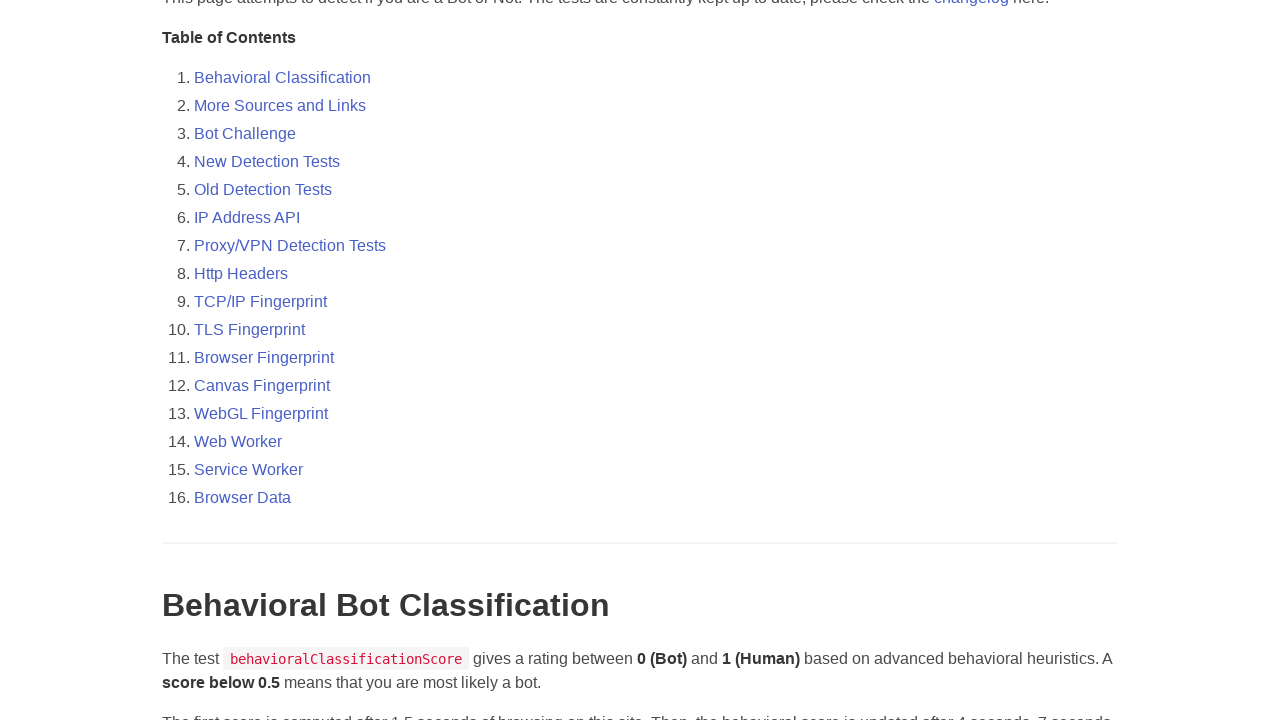

Waited before next scroll action
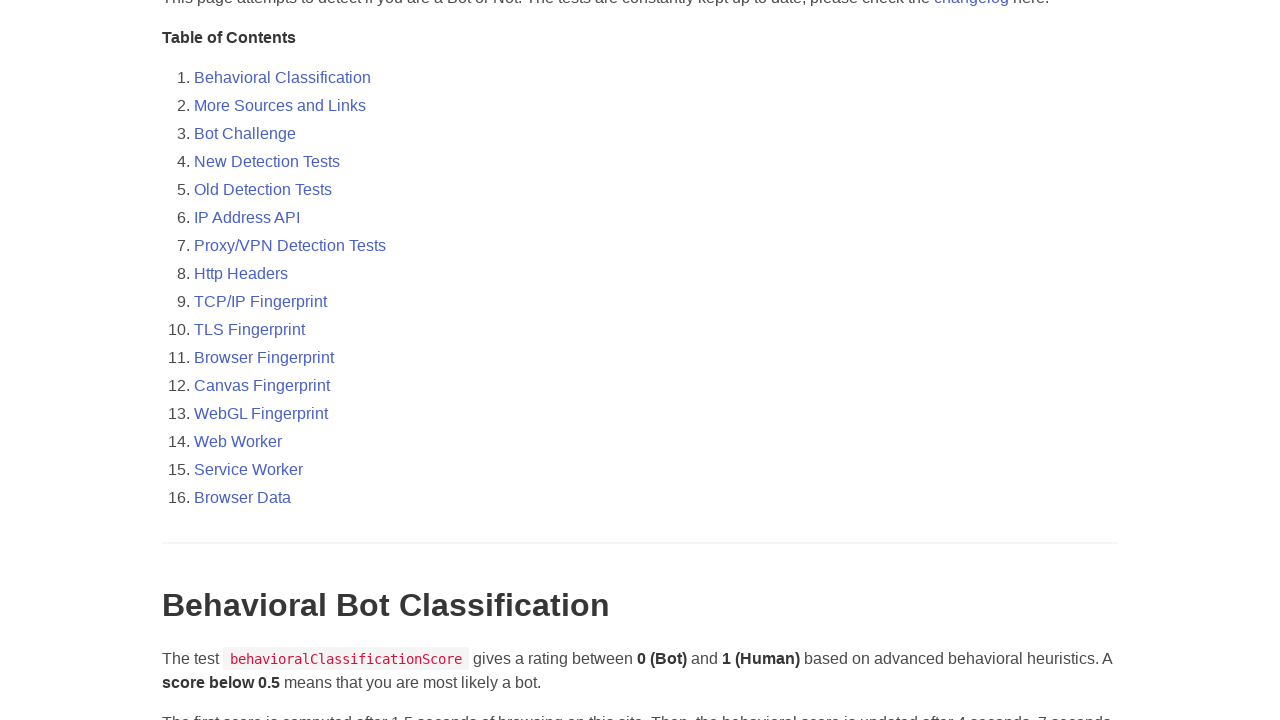

Scrolled down by 509 pixels
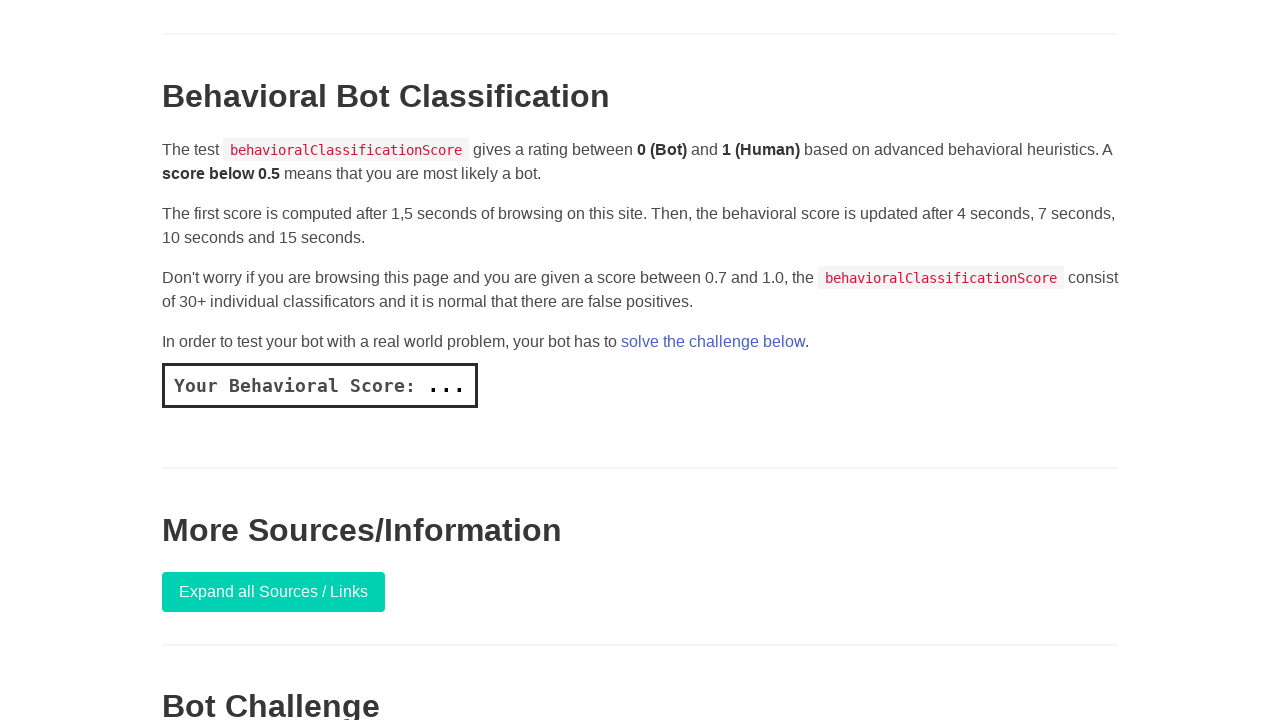

Waited before next scroll action
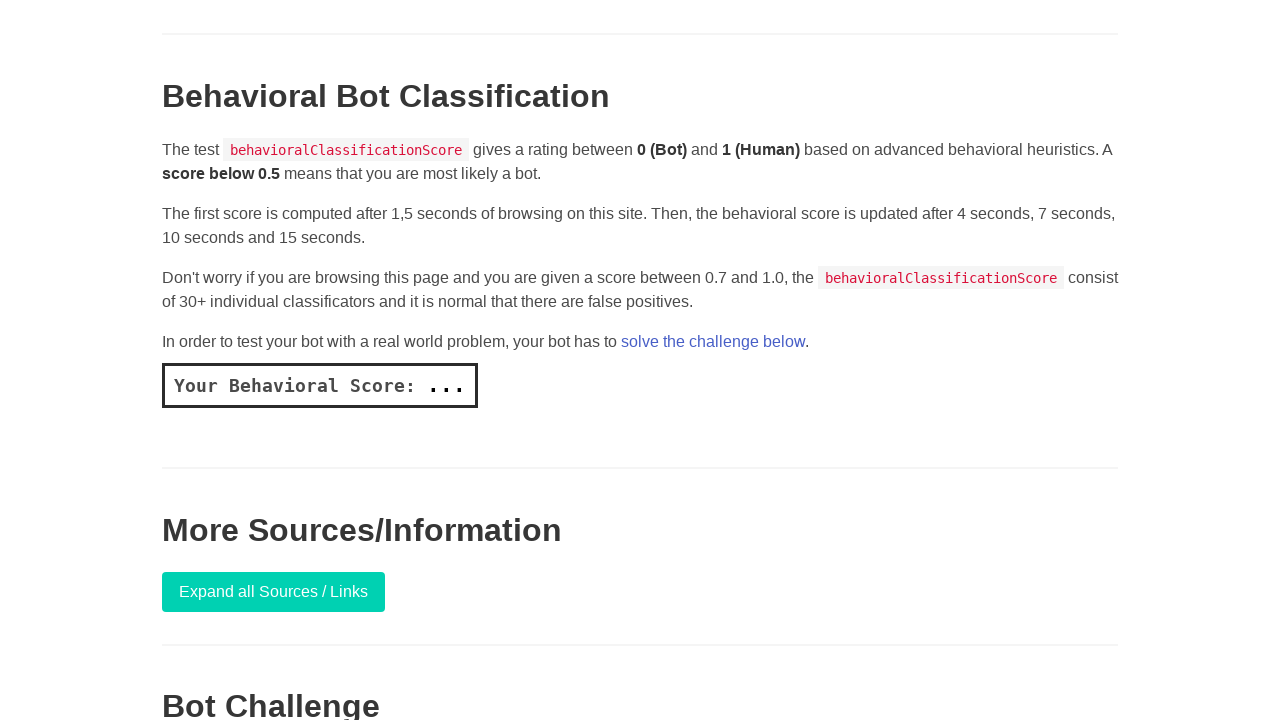

Scrolled down by 638 pixels
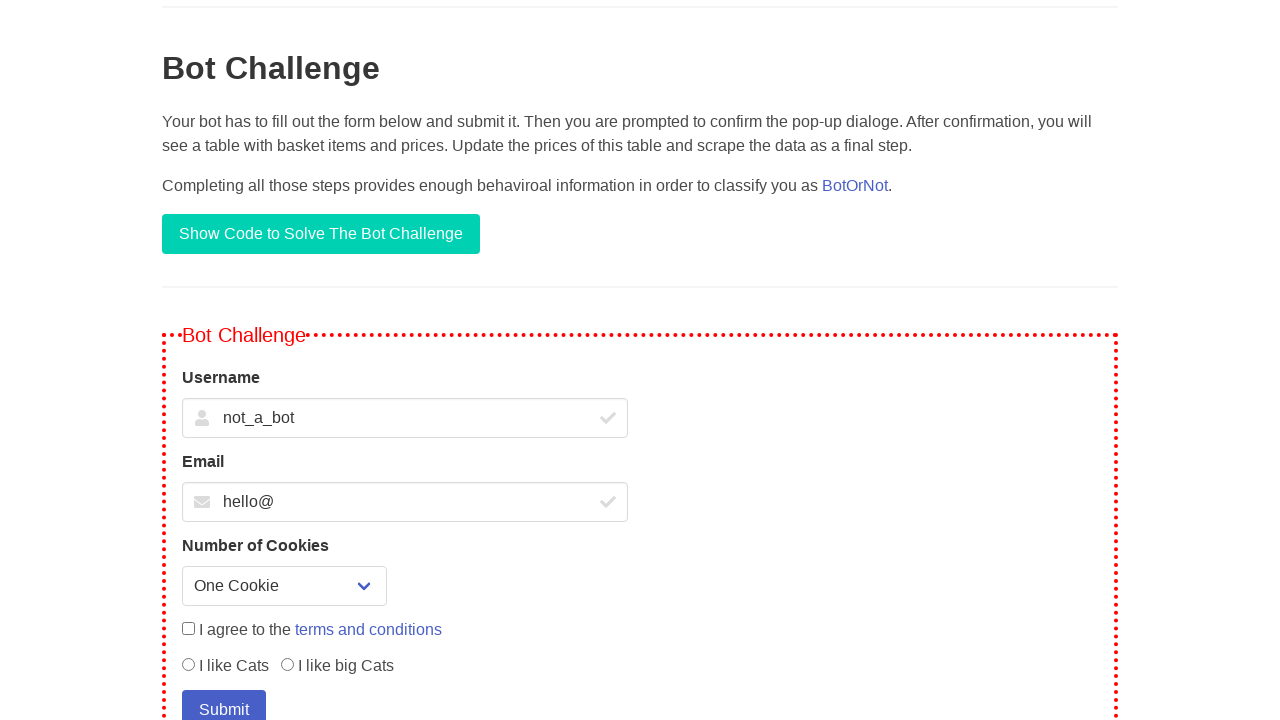

Waited before next scroll action
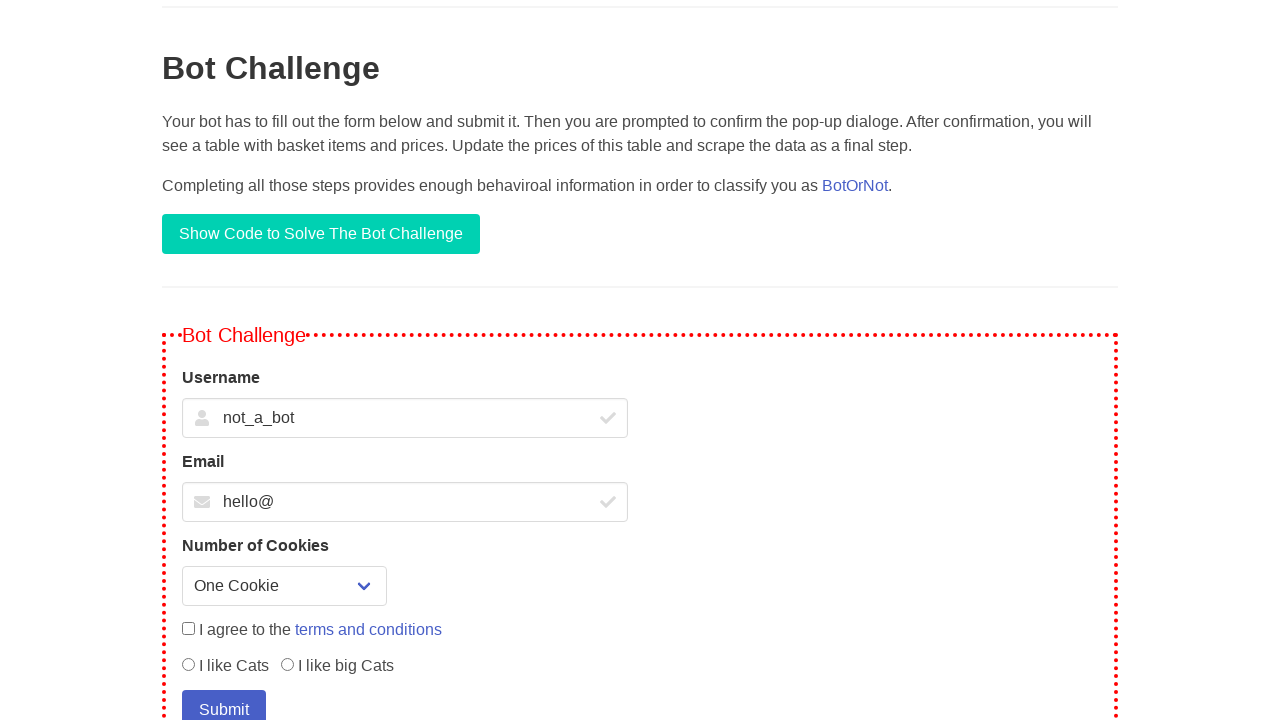

Scrolled down by 424 pixels
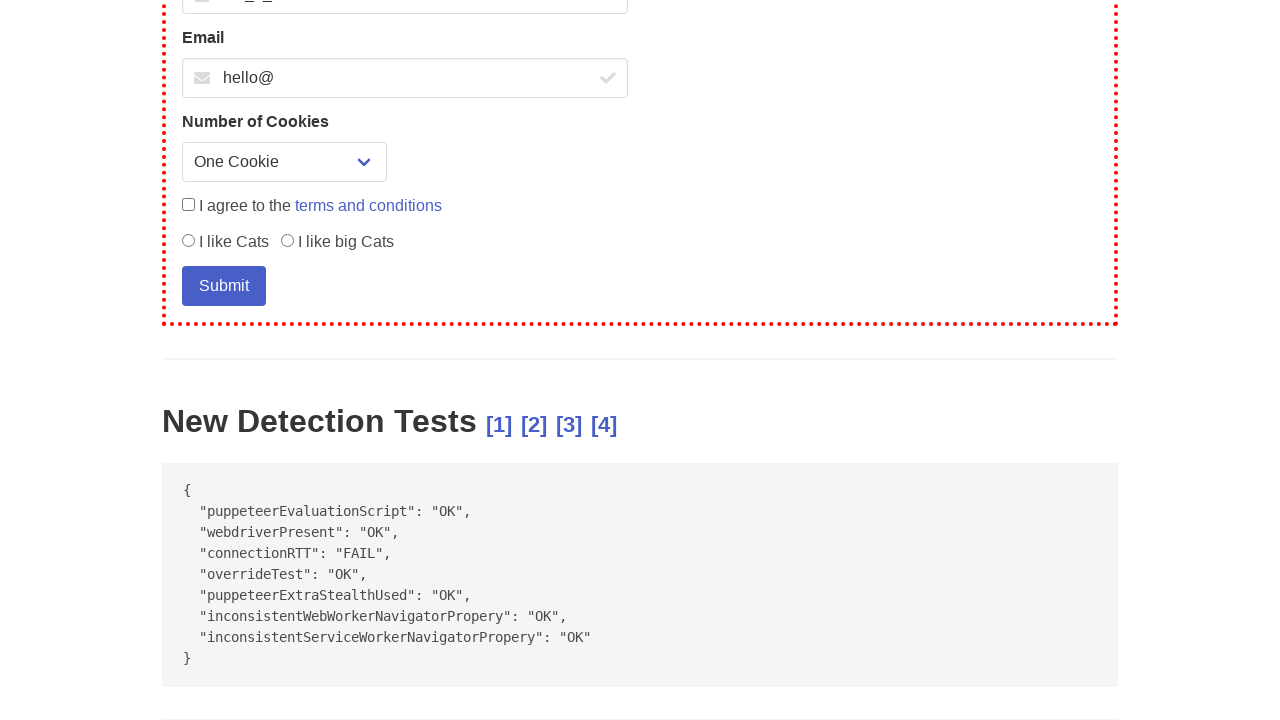

Waited before next scroll action
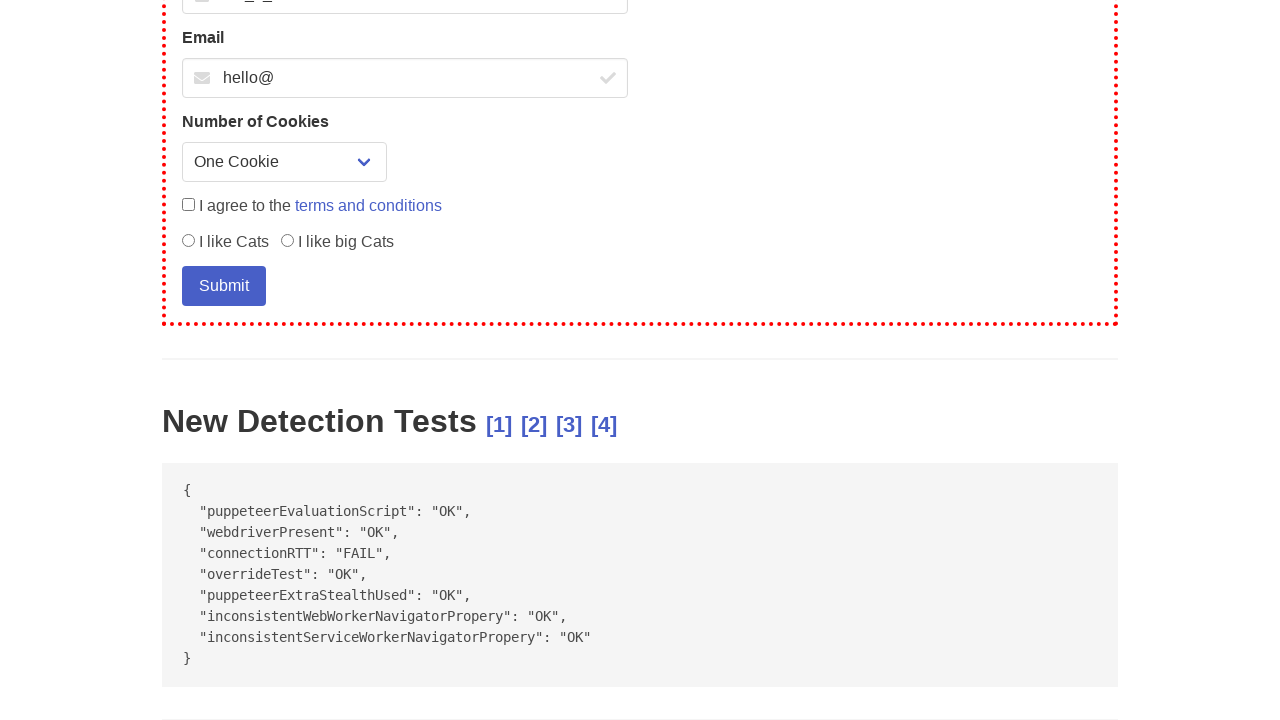

Scrolled down by 690 pixels
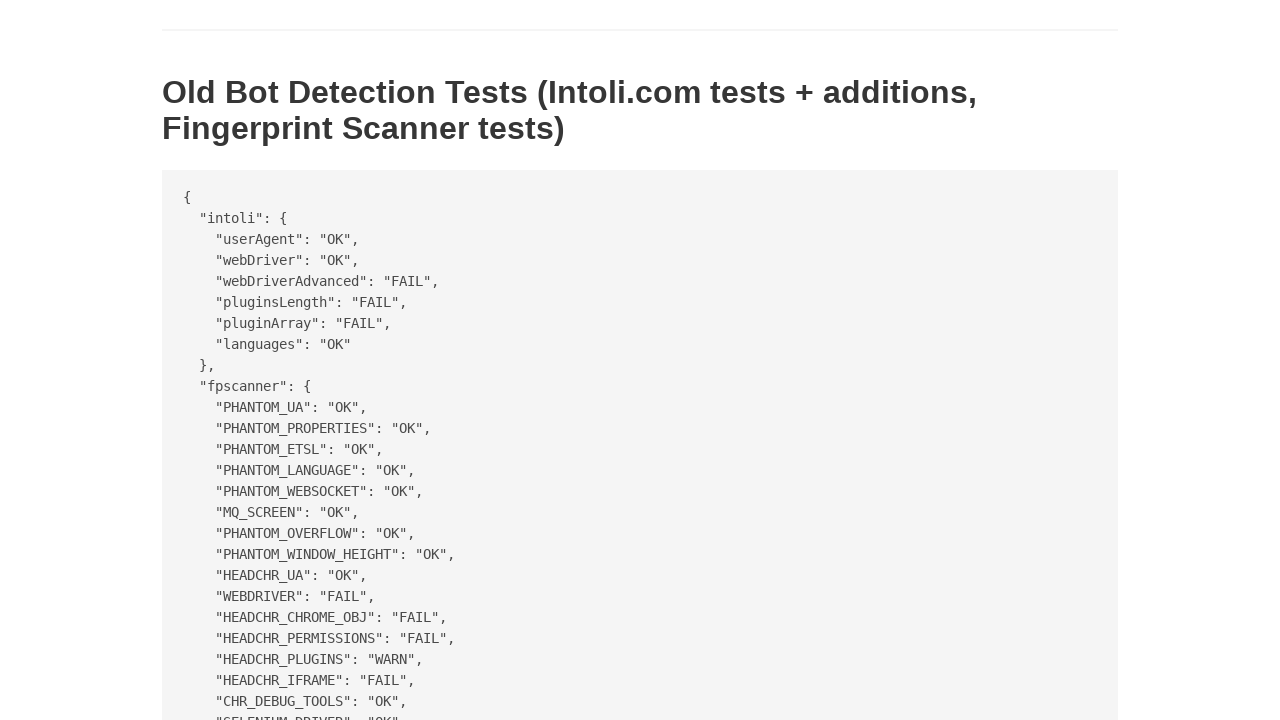

Waited before next scroll action
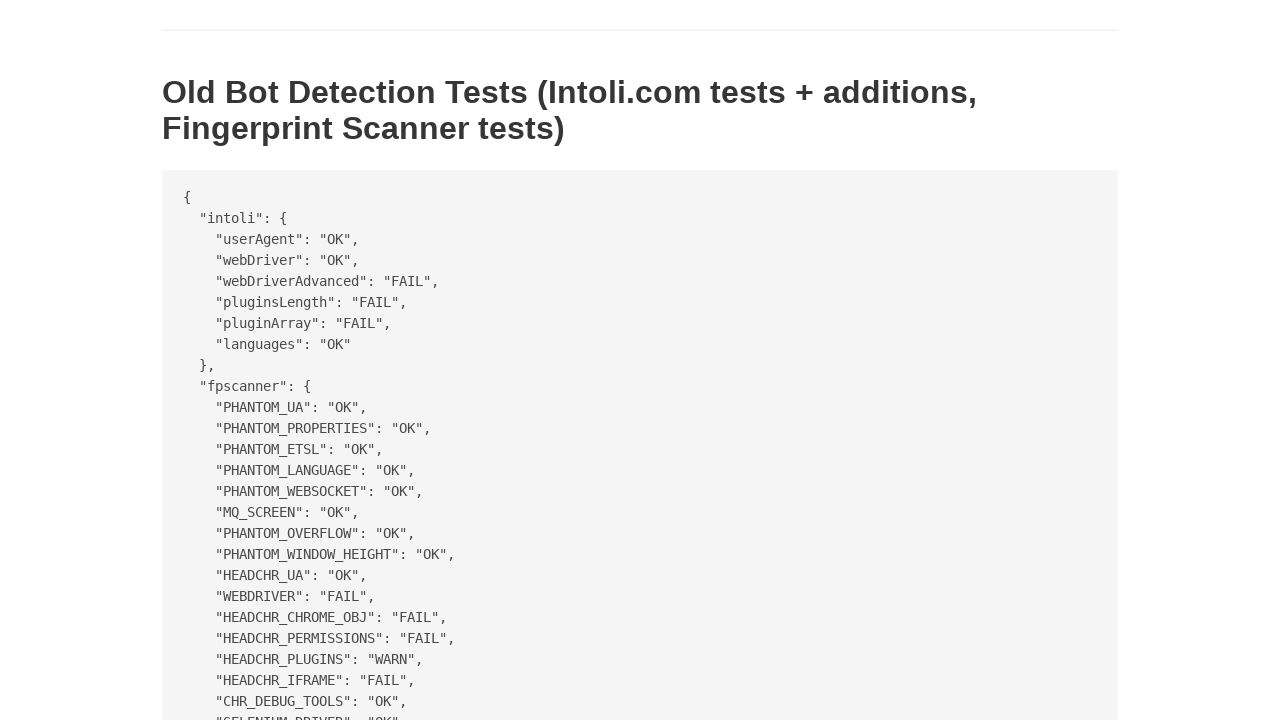

Scrolled down by 202 pixels
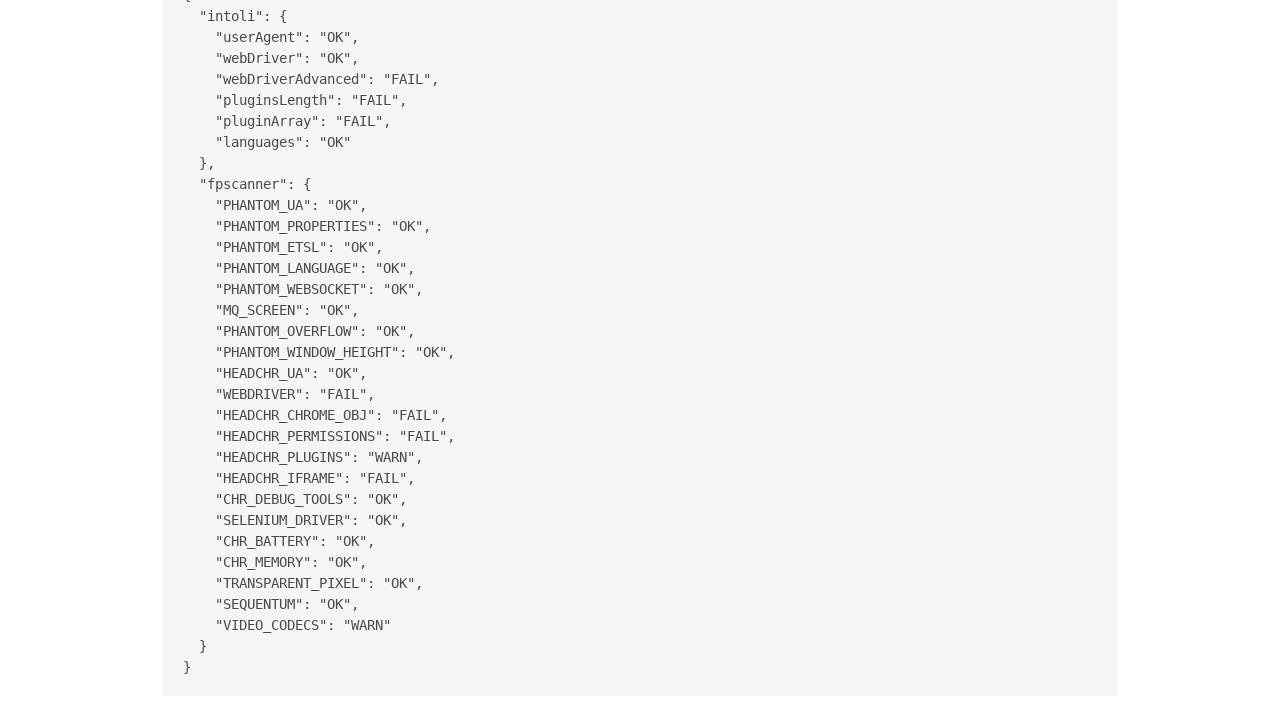

Waited before next scroll action
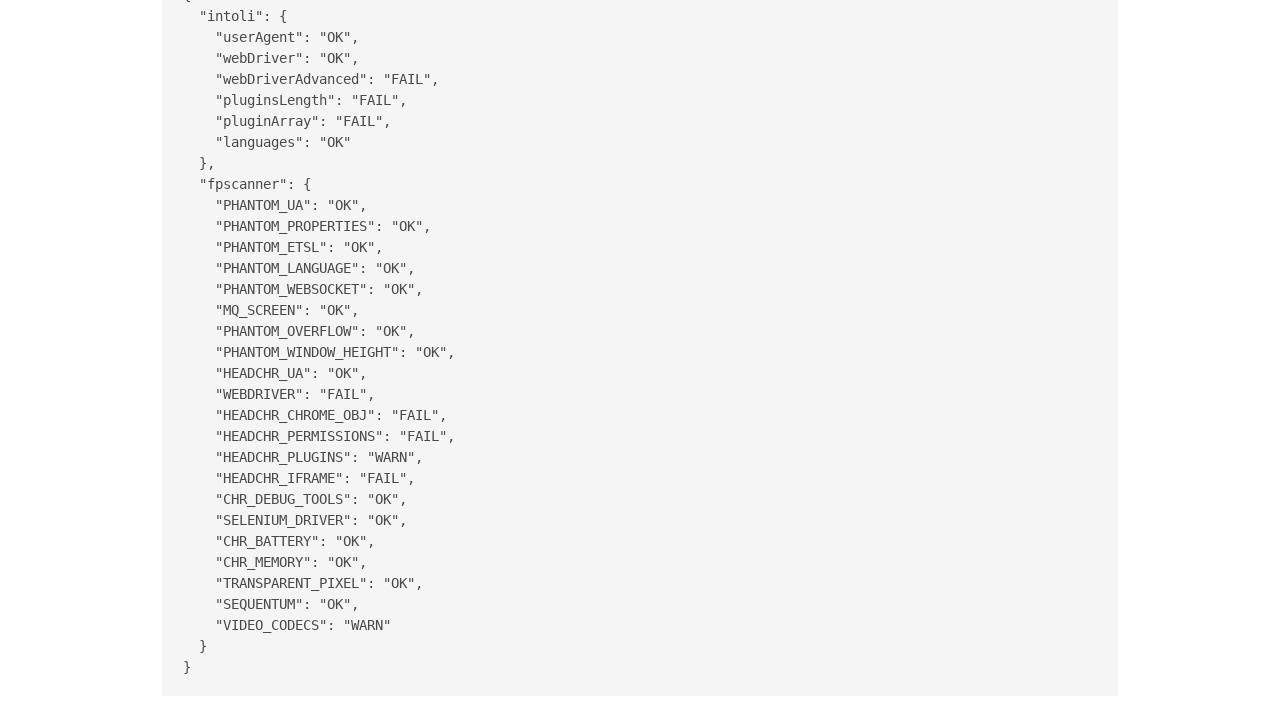

Scrolled down by 745 pixels
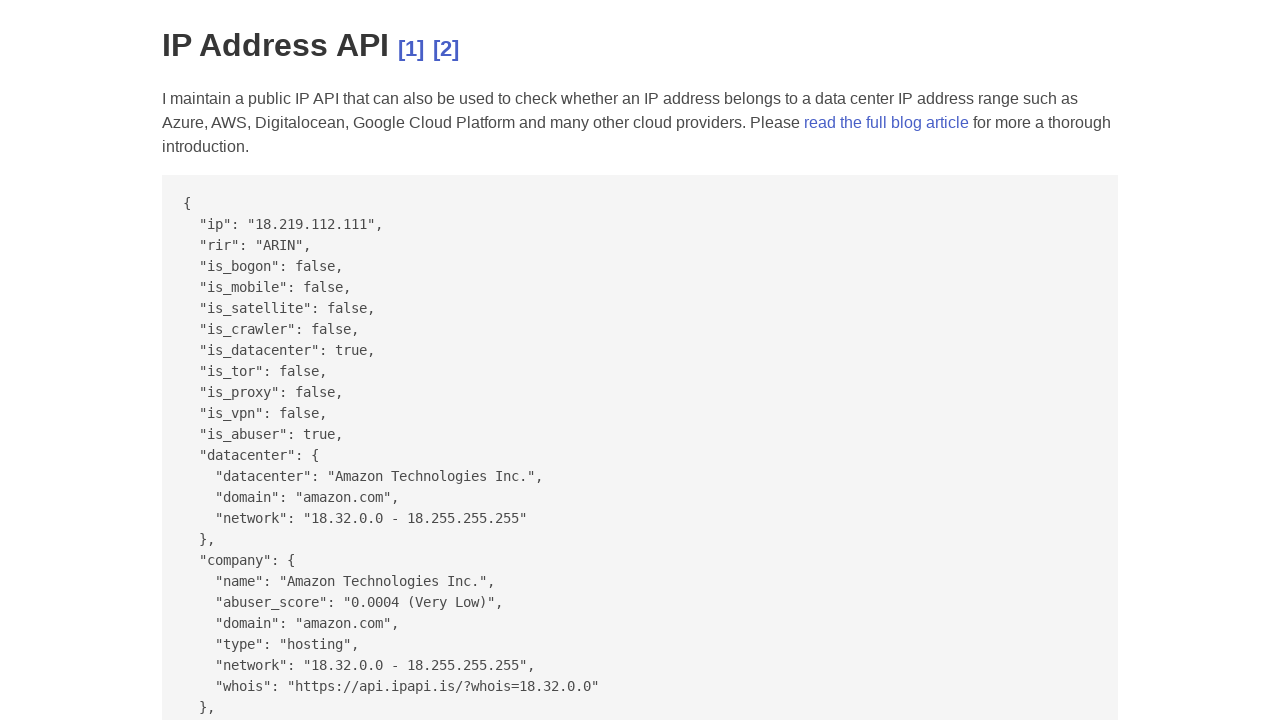

Waited before next scroll action
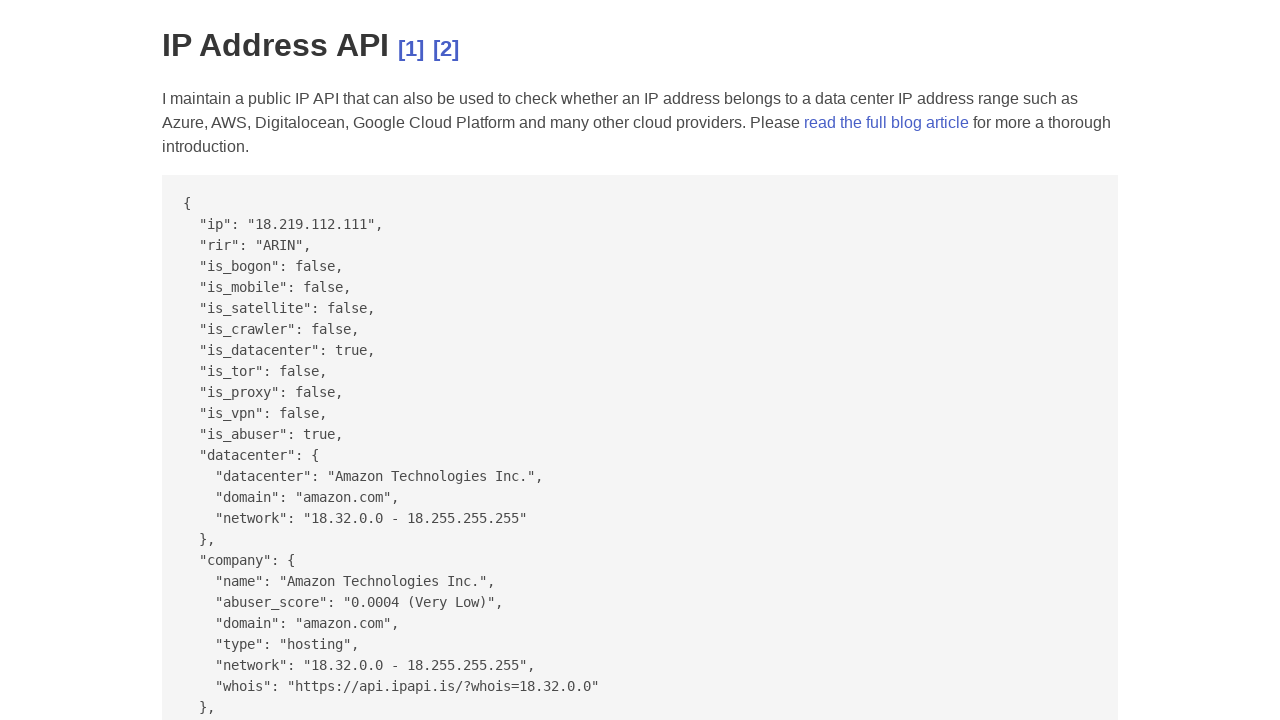

Scrolled up by 569 pixels
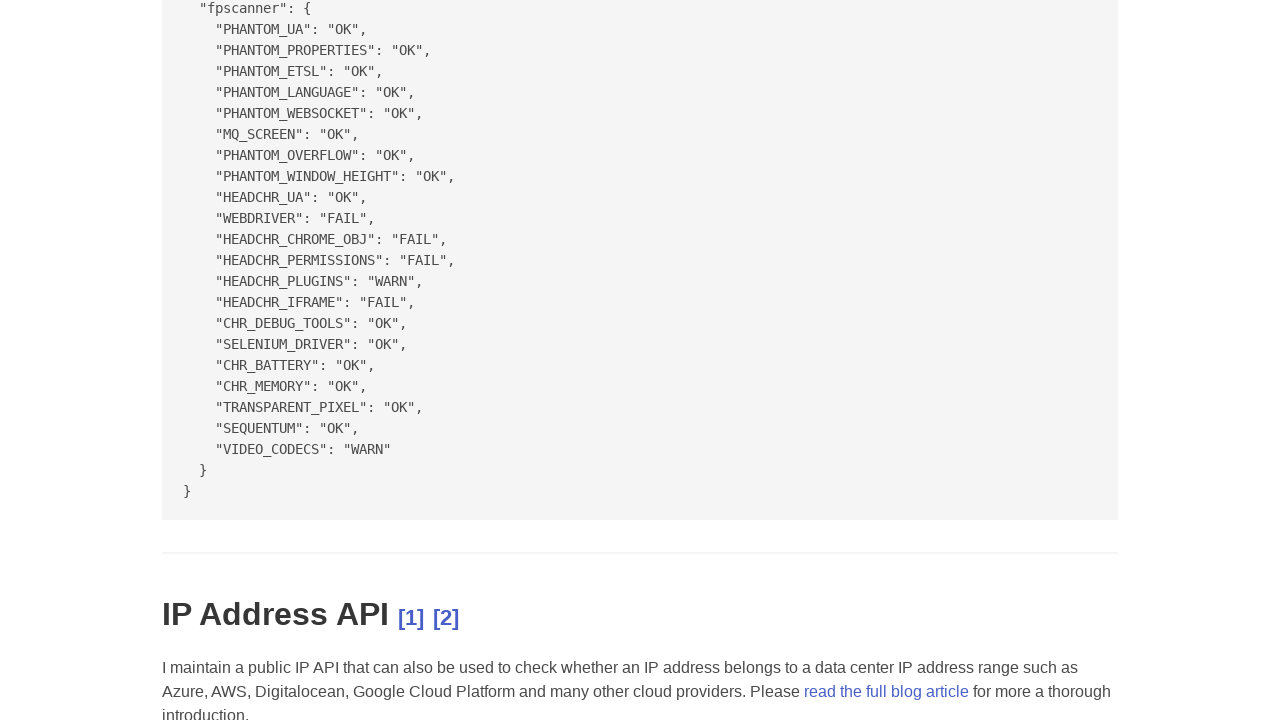

Waited before next scroll action
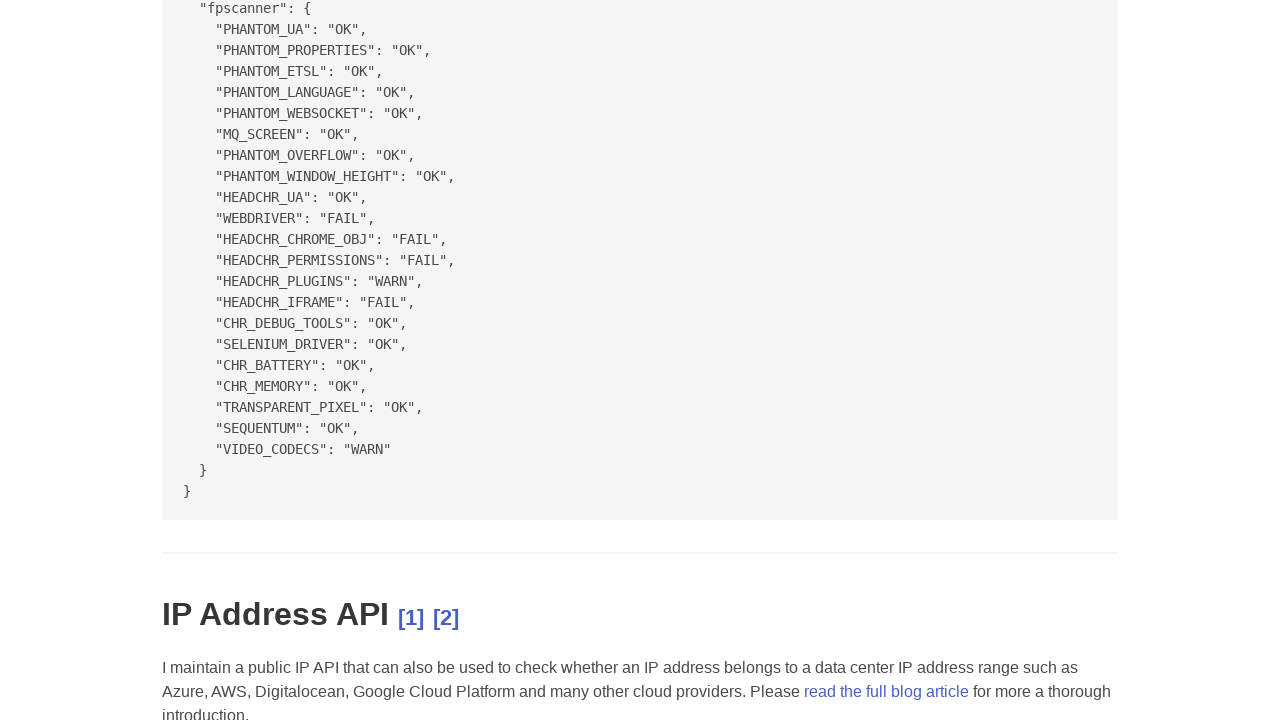

Scrolled up by 582 pixels
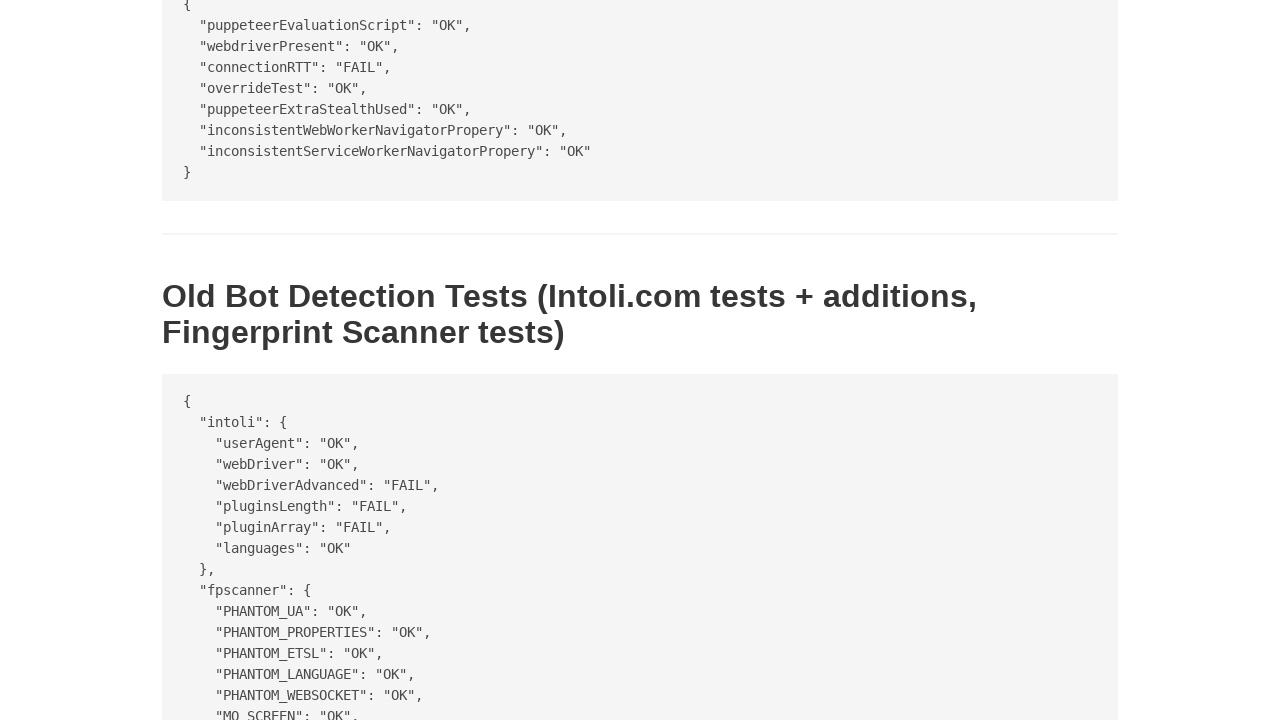

Waited before next scroll action
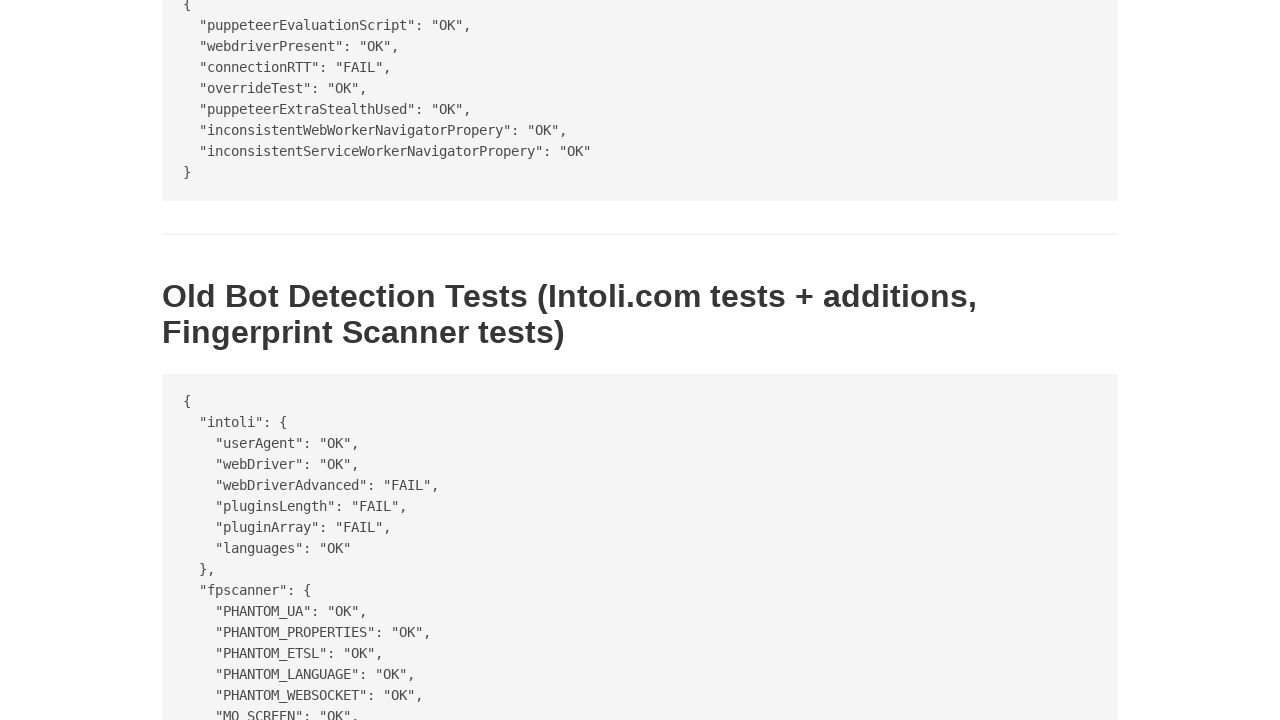

Scrolled up by 711 pixels
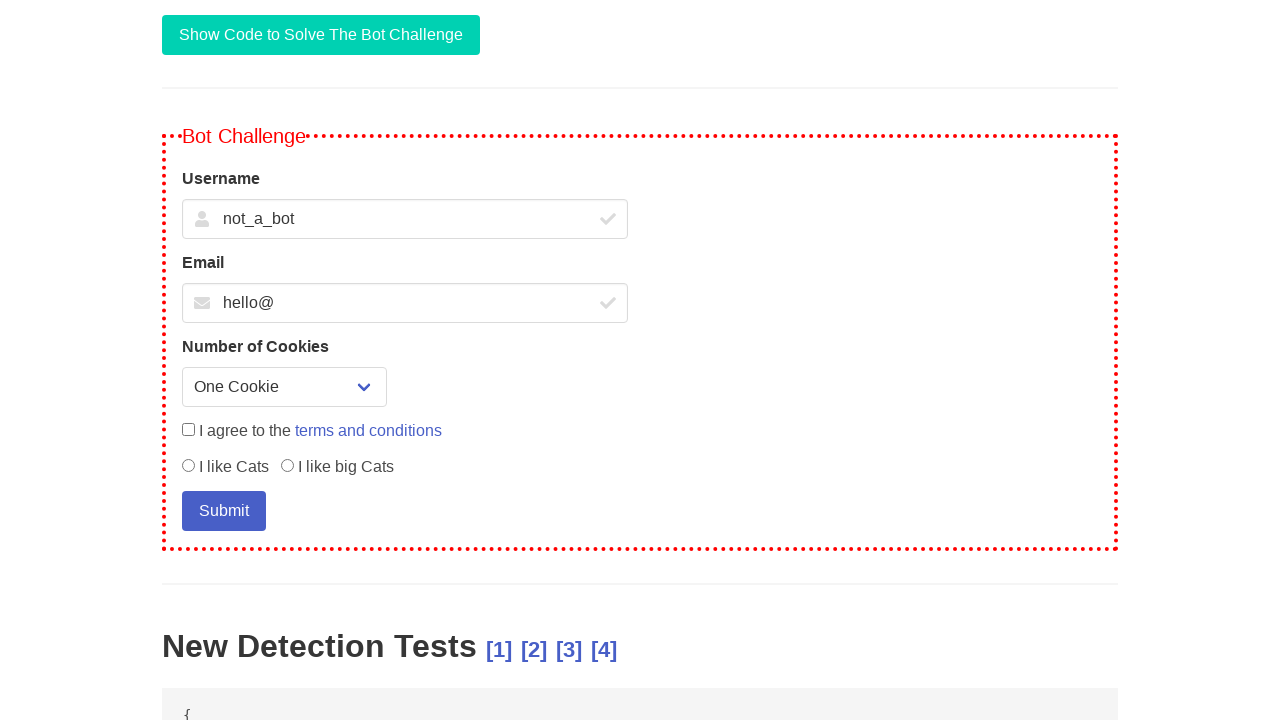

Waited before next scroll action
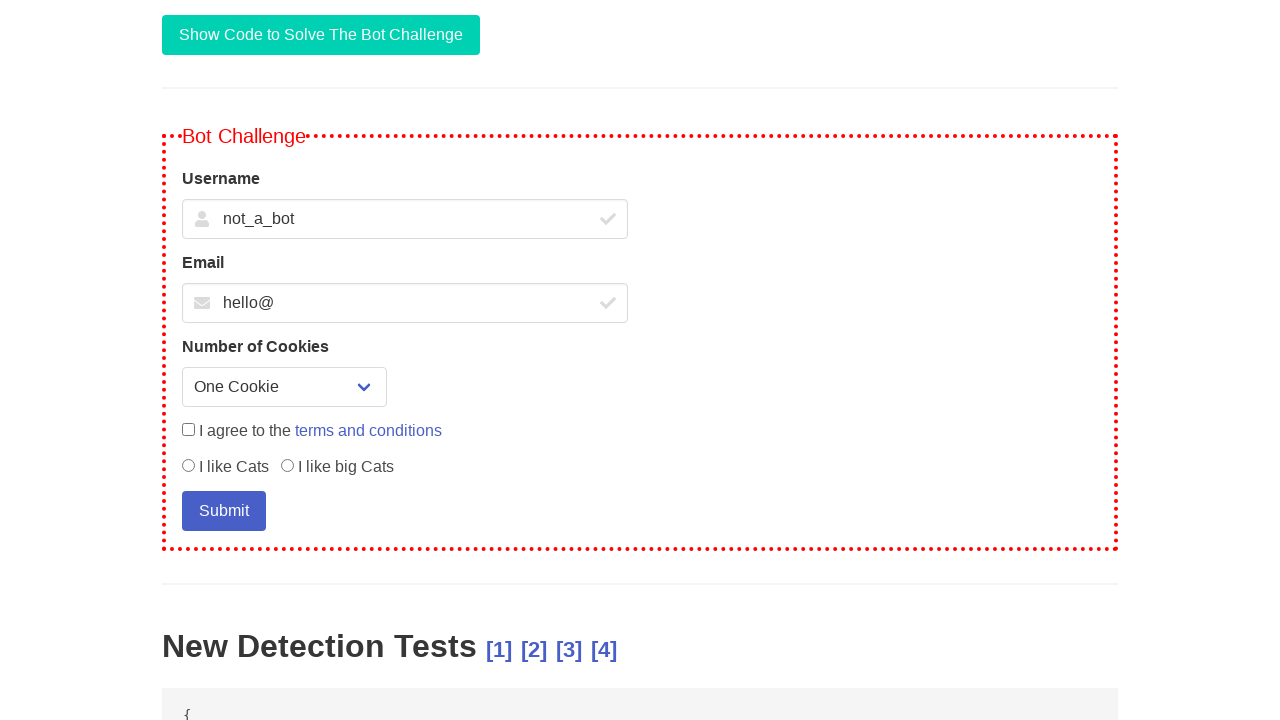

Scrolled up by 734 pixels
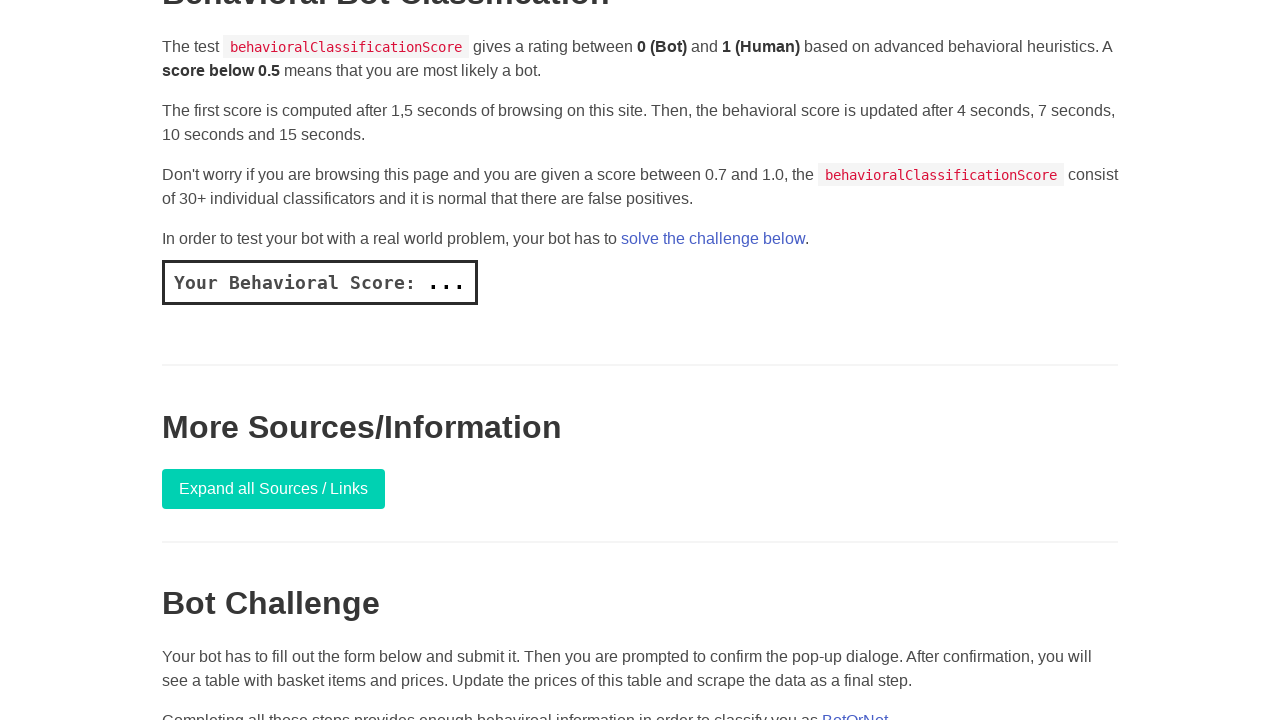

Waited before next scroll action
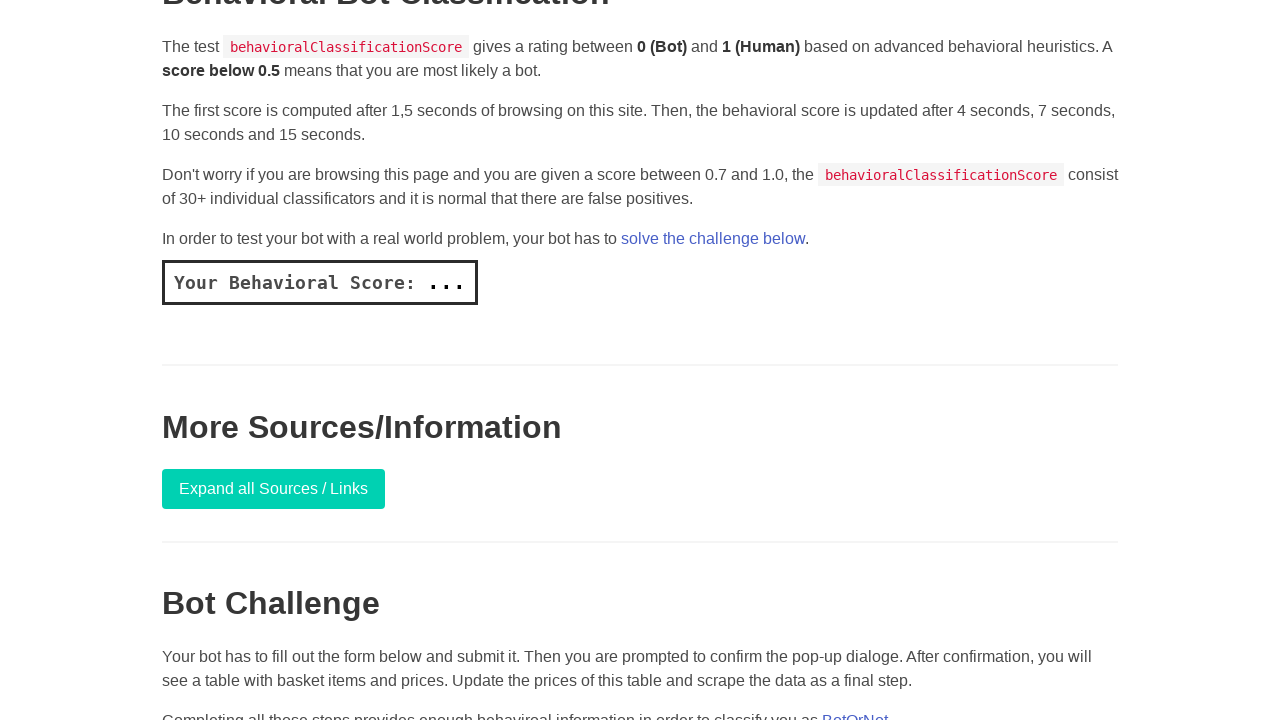

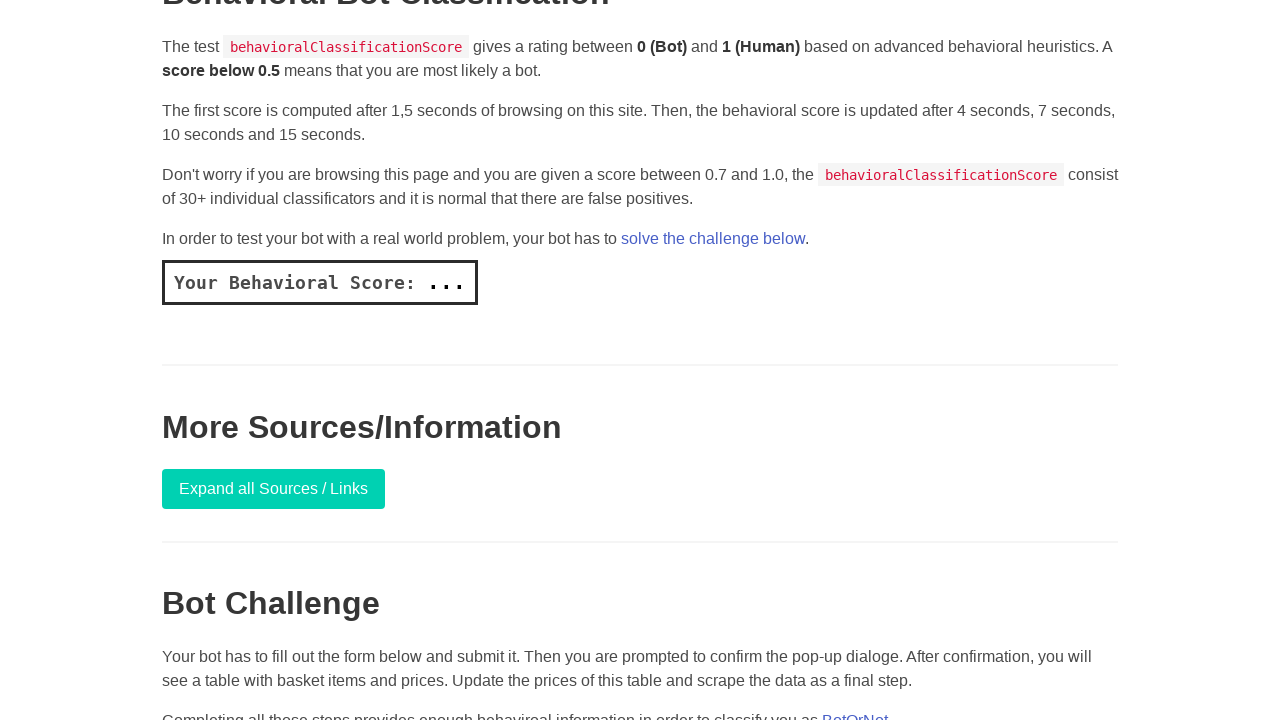